Navigates to W3Schools HTML forms tutorial page and verifies that the page loads with form elements present (buttons, inputs, and links).

Starting URL: https://www.w3schools.com/html/html_forms.asp

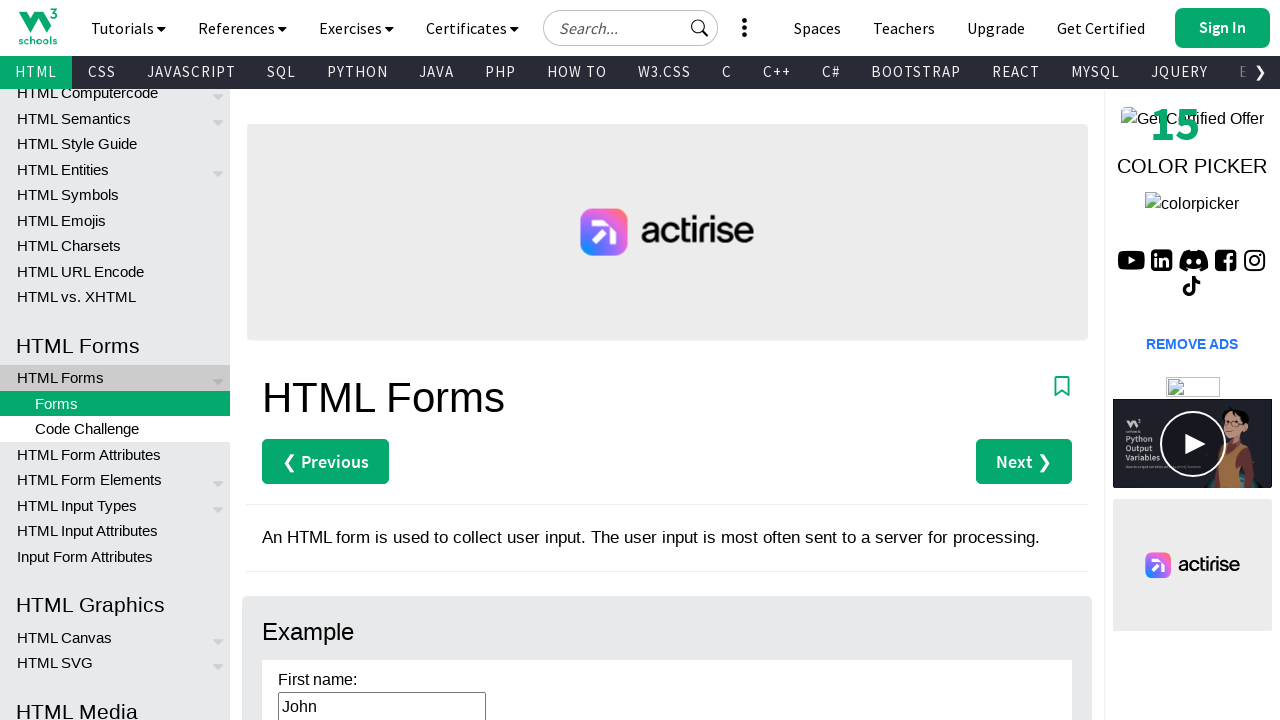

Navigated to W3Schools HTML forms tutorial page
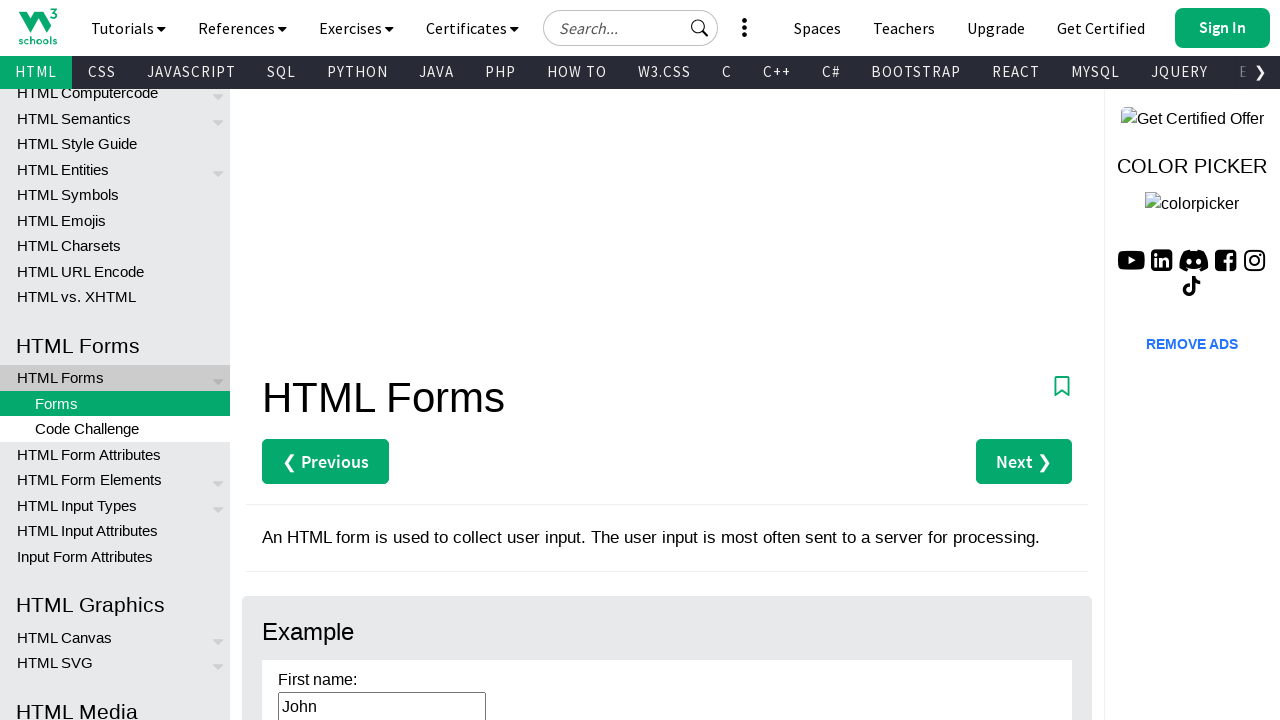

Page body loaded
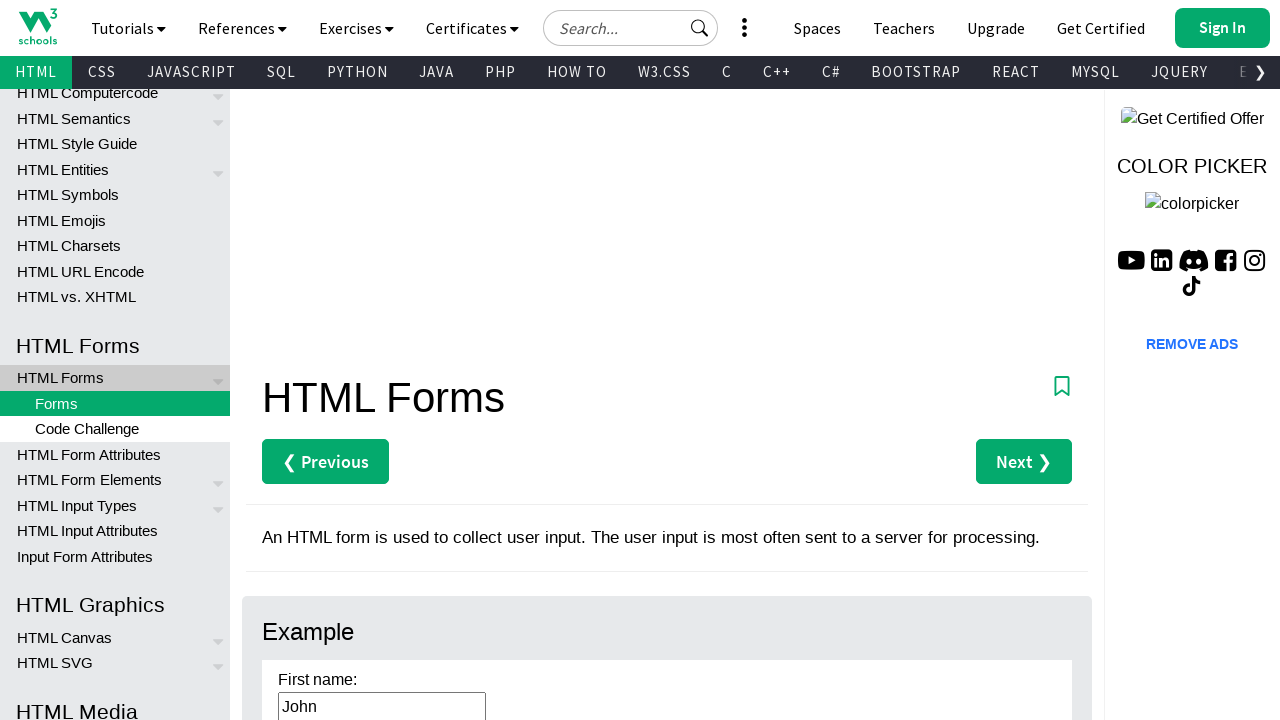

Button elements found on page
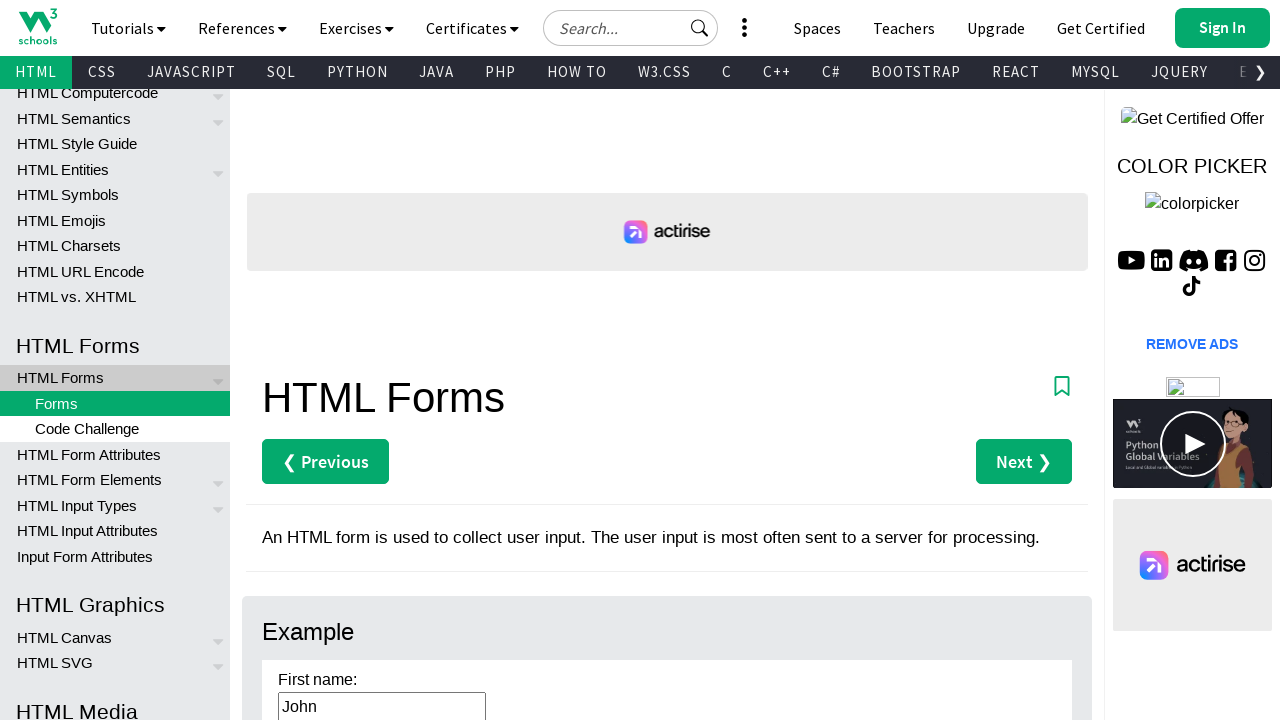

Input elements found on page
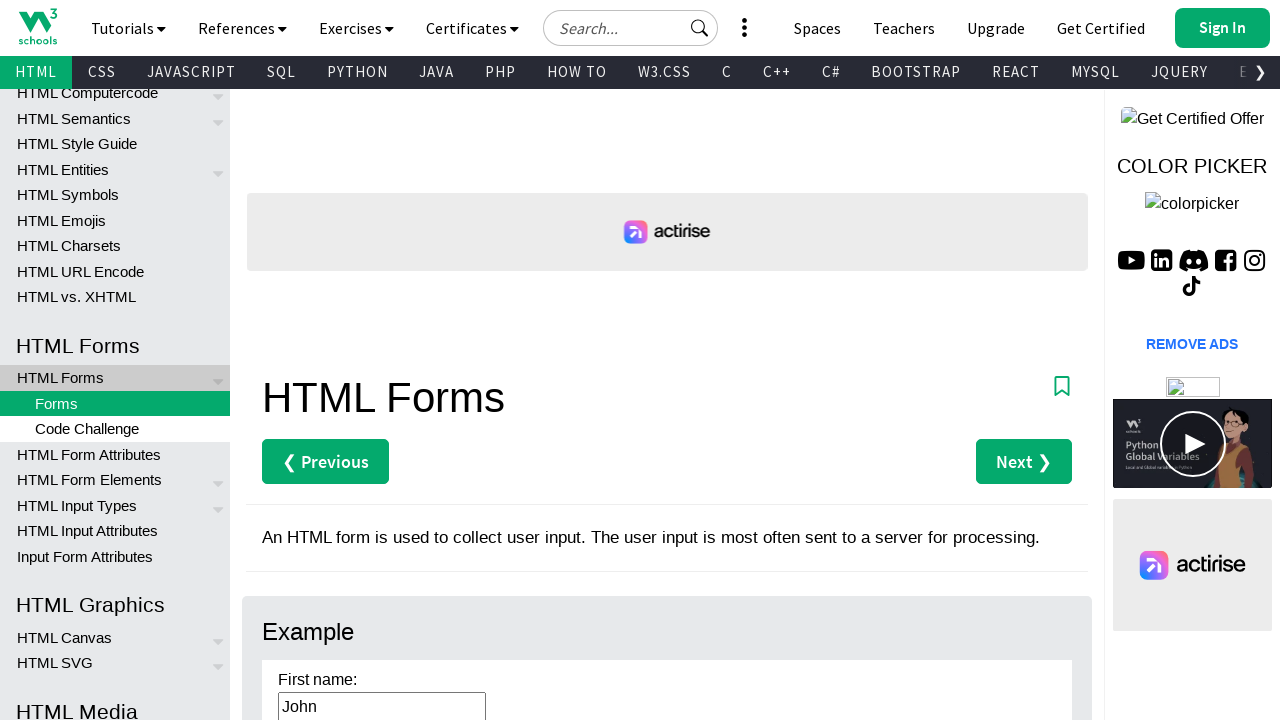

Link elements found on page
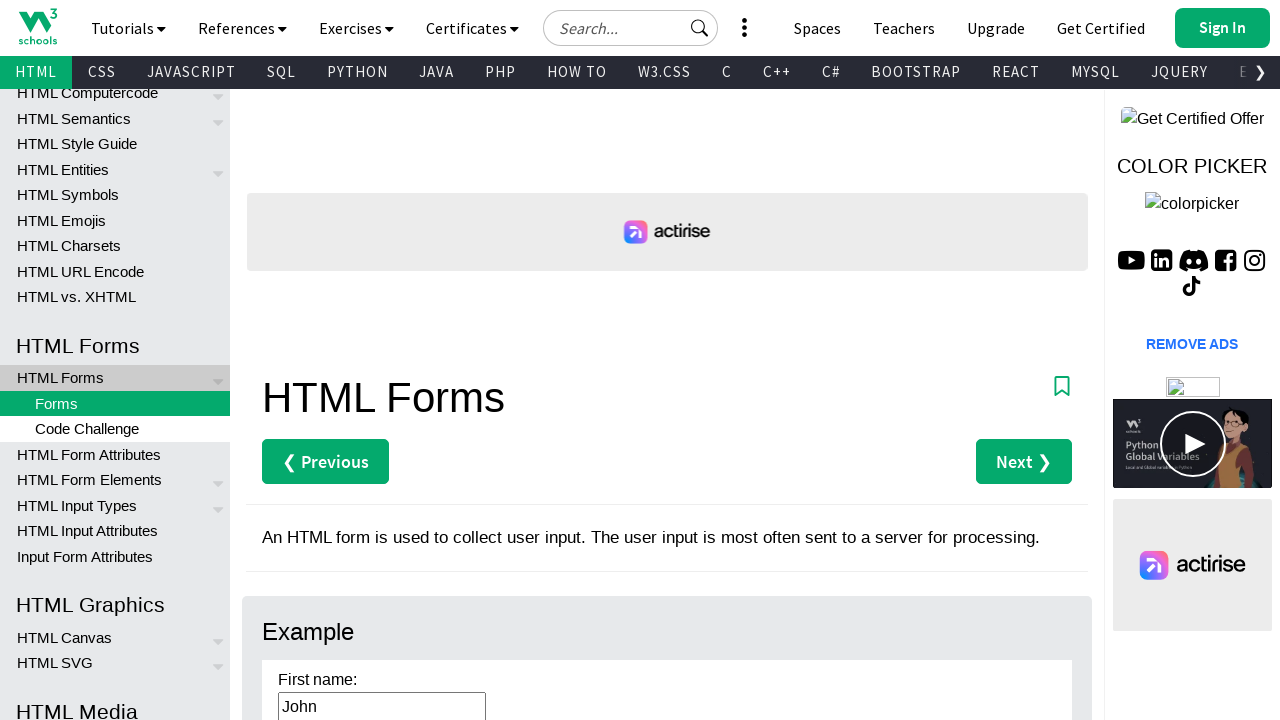

Verified page title contains 'HTML Forms'
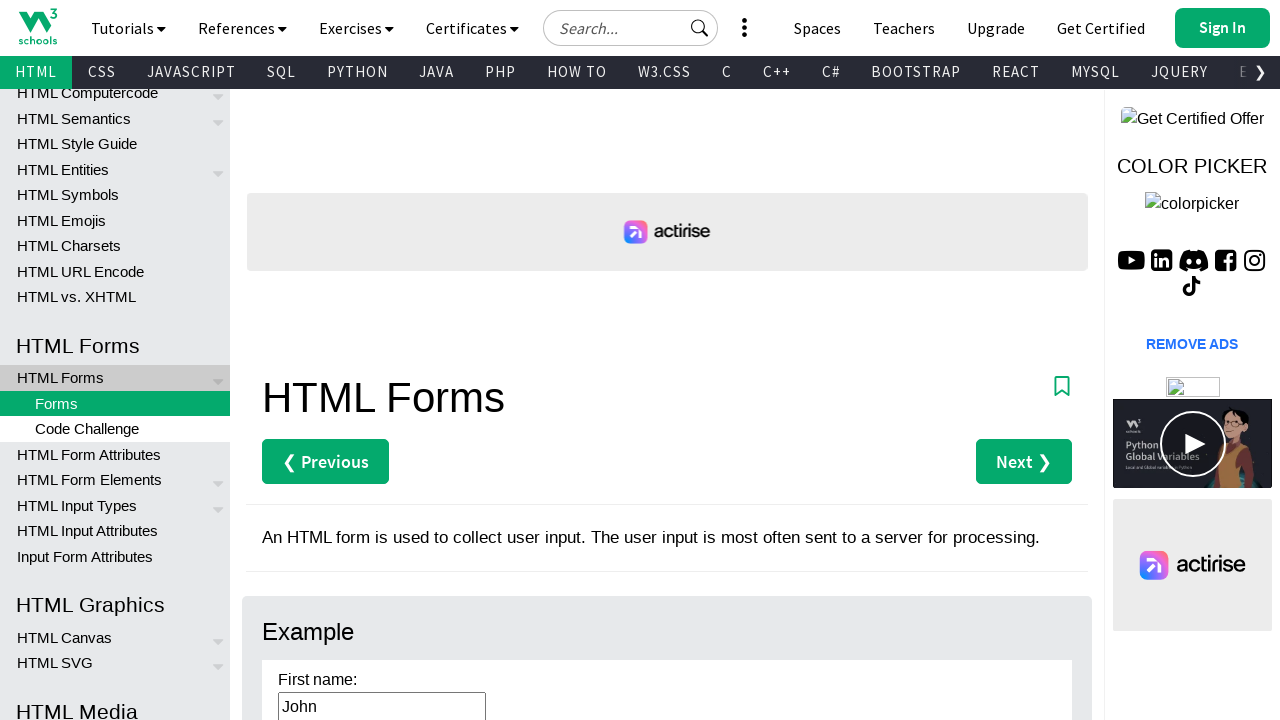

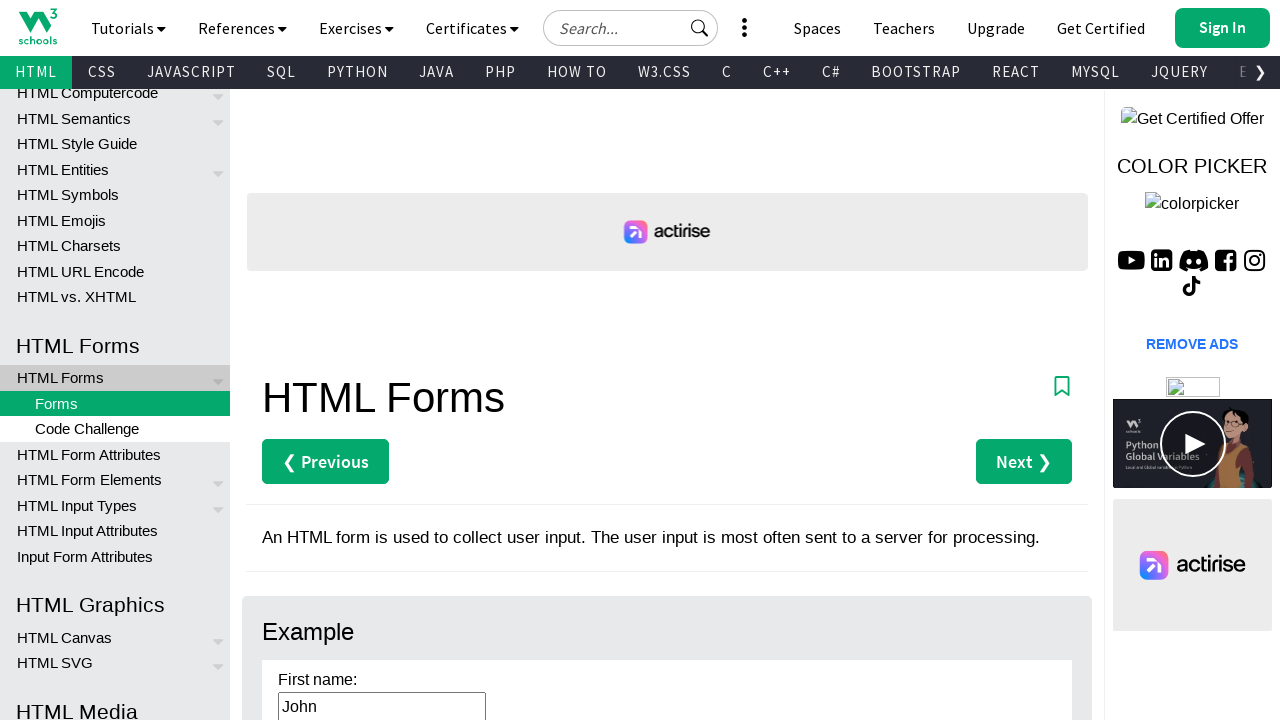